Tests sending the TAB key using keyboard actions and verifies that the page displays the correct key press result.

Starting URL: http://the-internet.herokuapp.com/key_presses

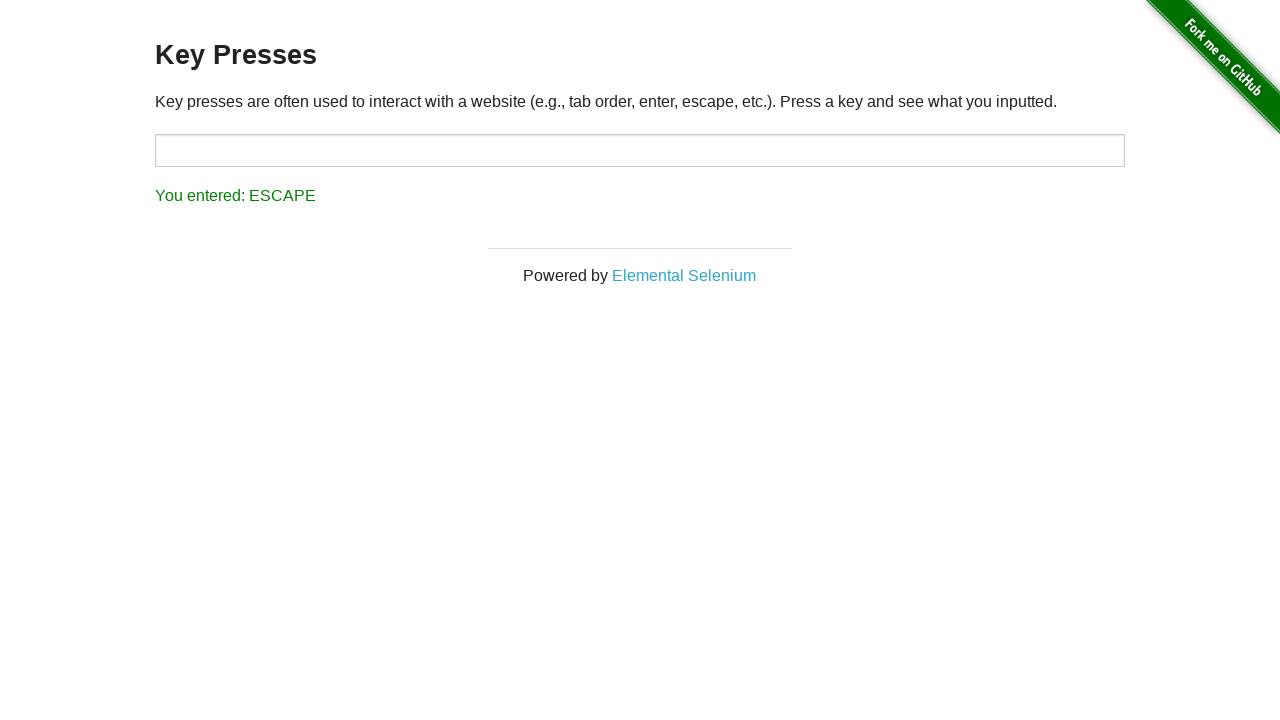

Pressed the TAB key
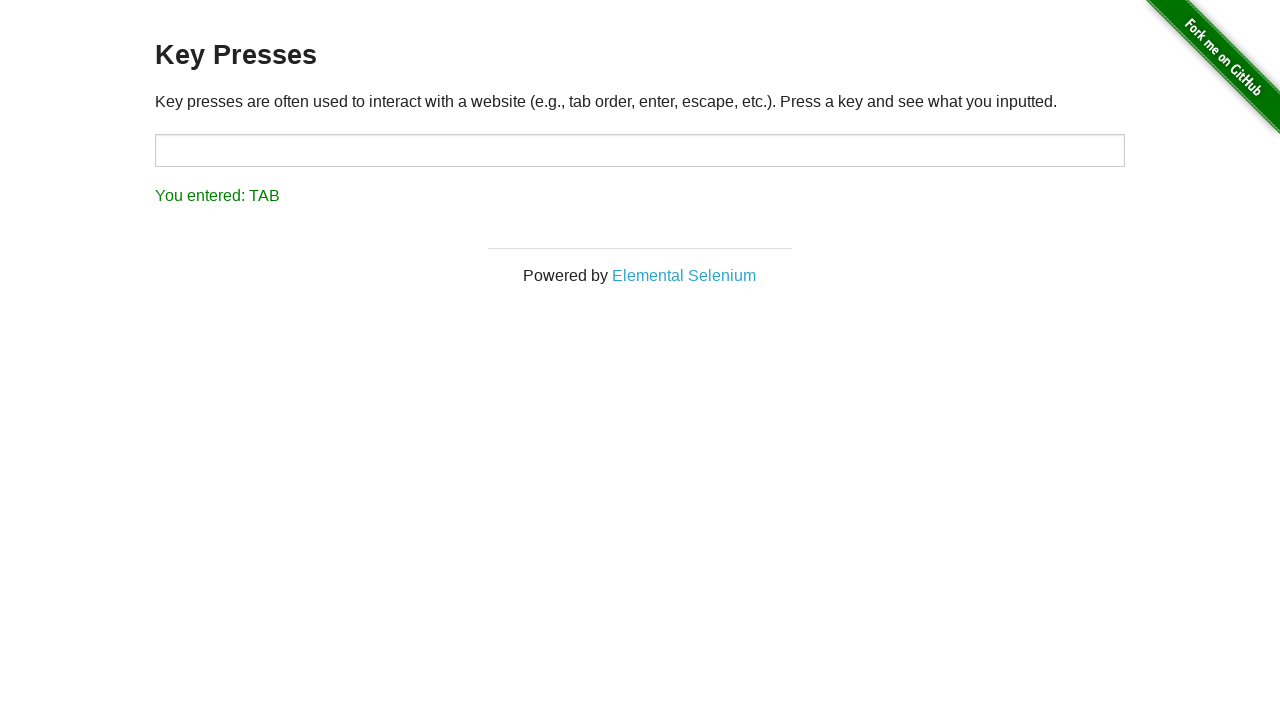

Result element loaded
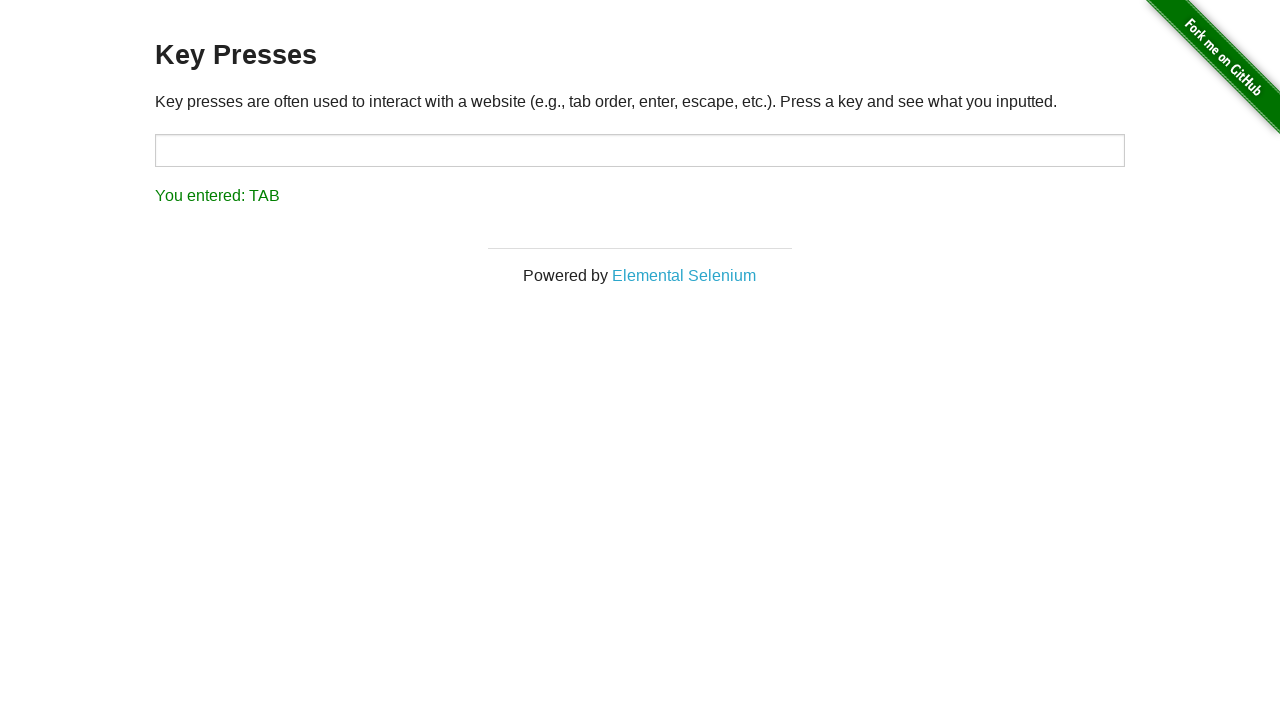

Retrieved result text: 'You entered: TAB'
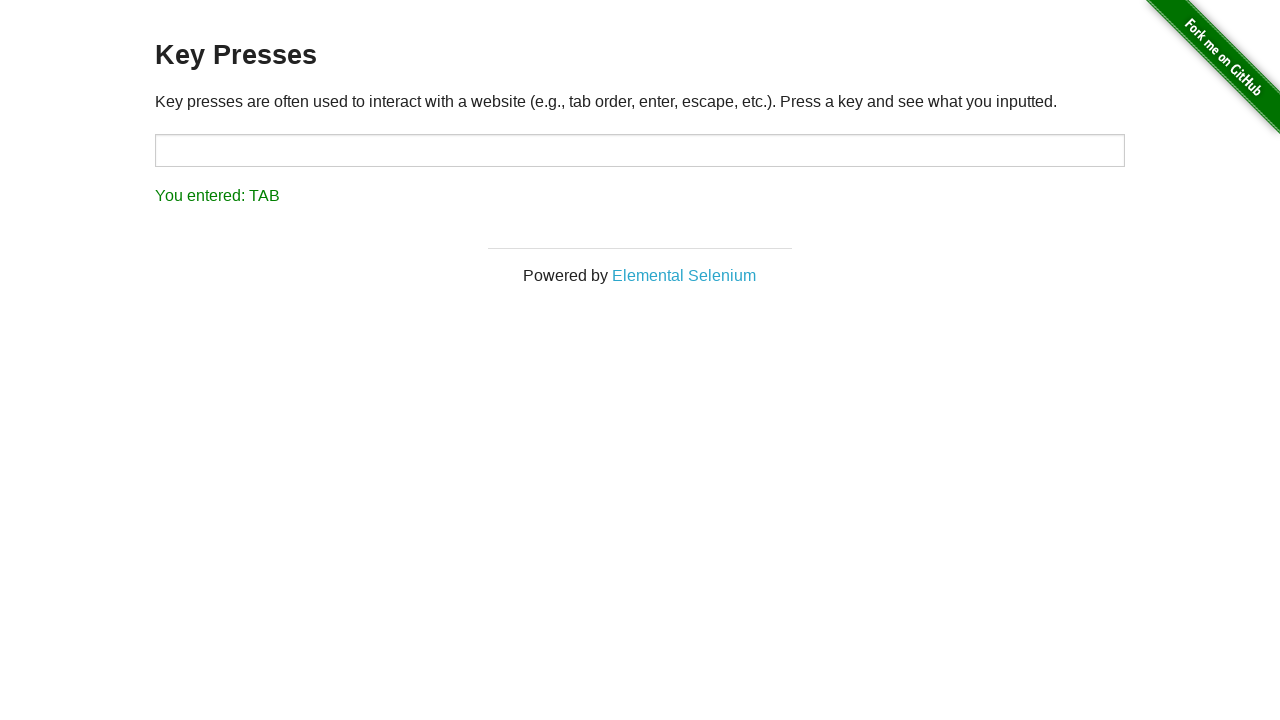

Assertion passed: result text correctly shows 'You entered: TAB'
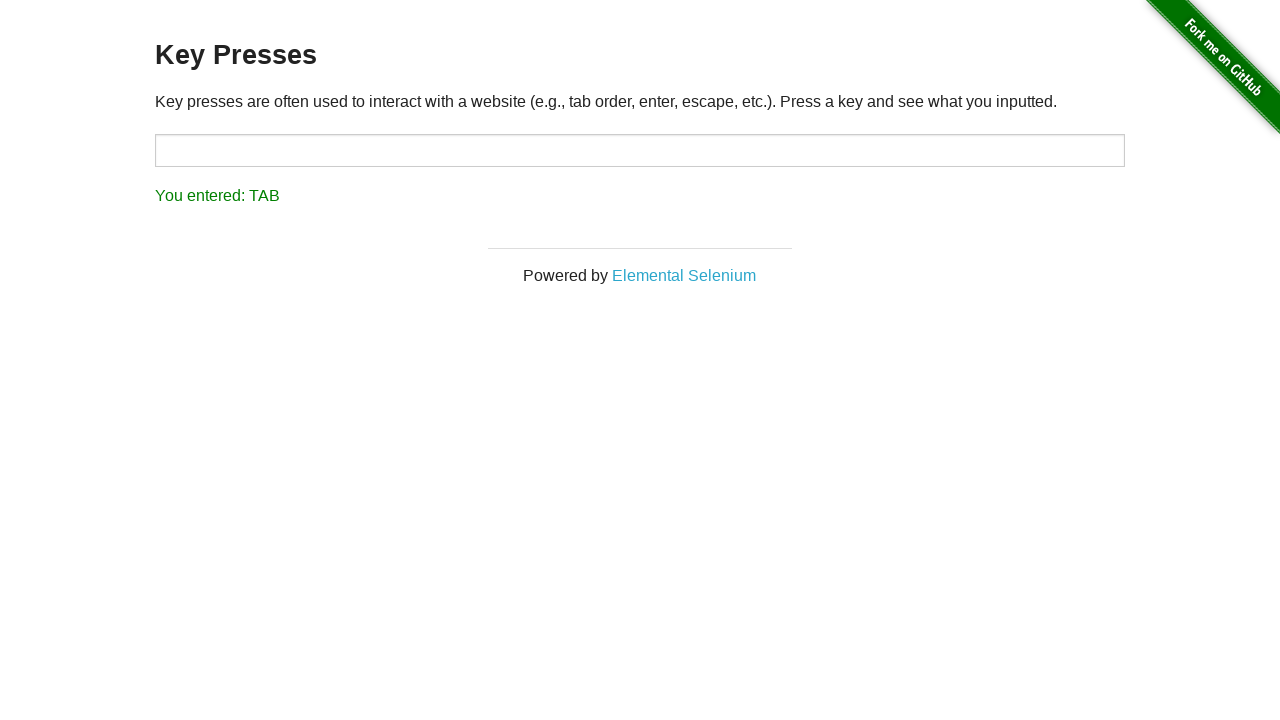

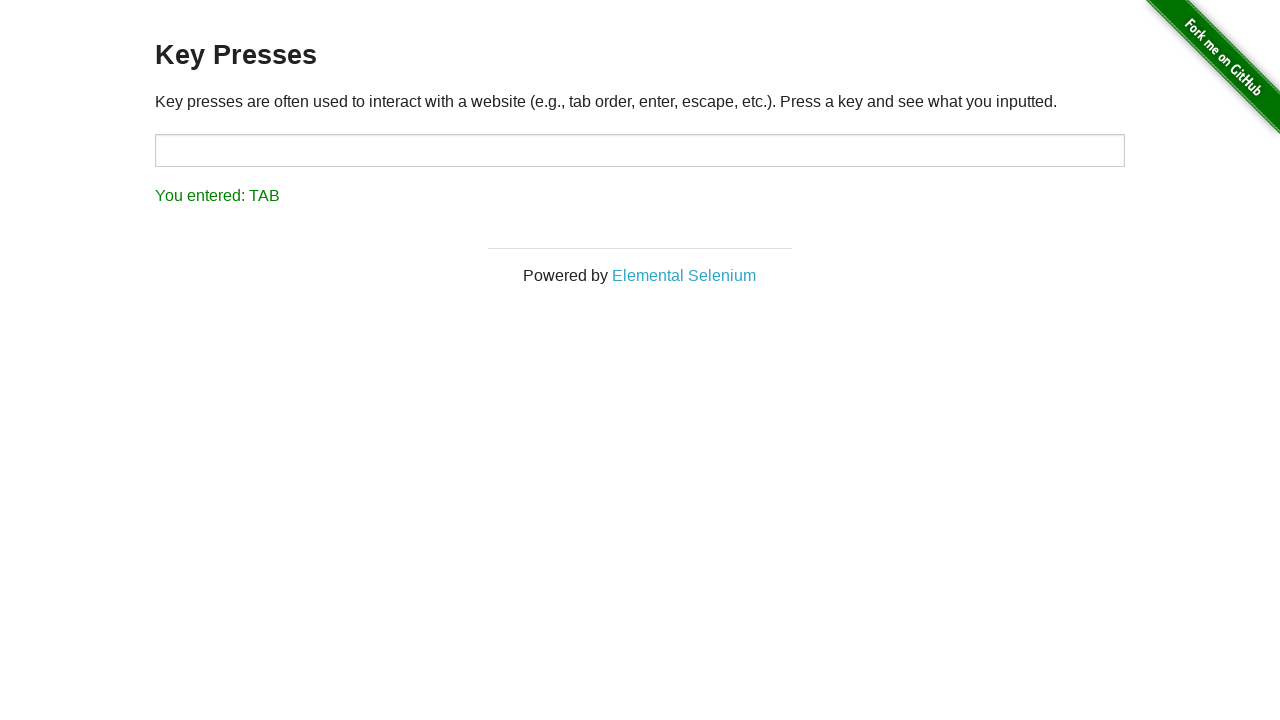